Tests marking all todo items as completed using the toggle all checkbox

Starting URL: https://demo.playwright.dev/todomvc

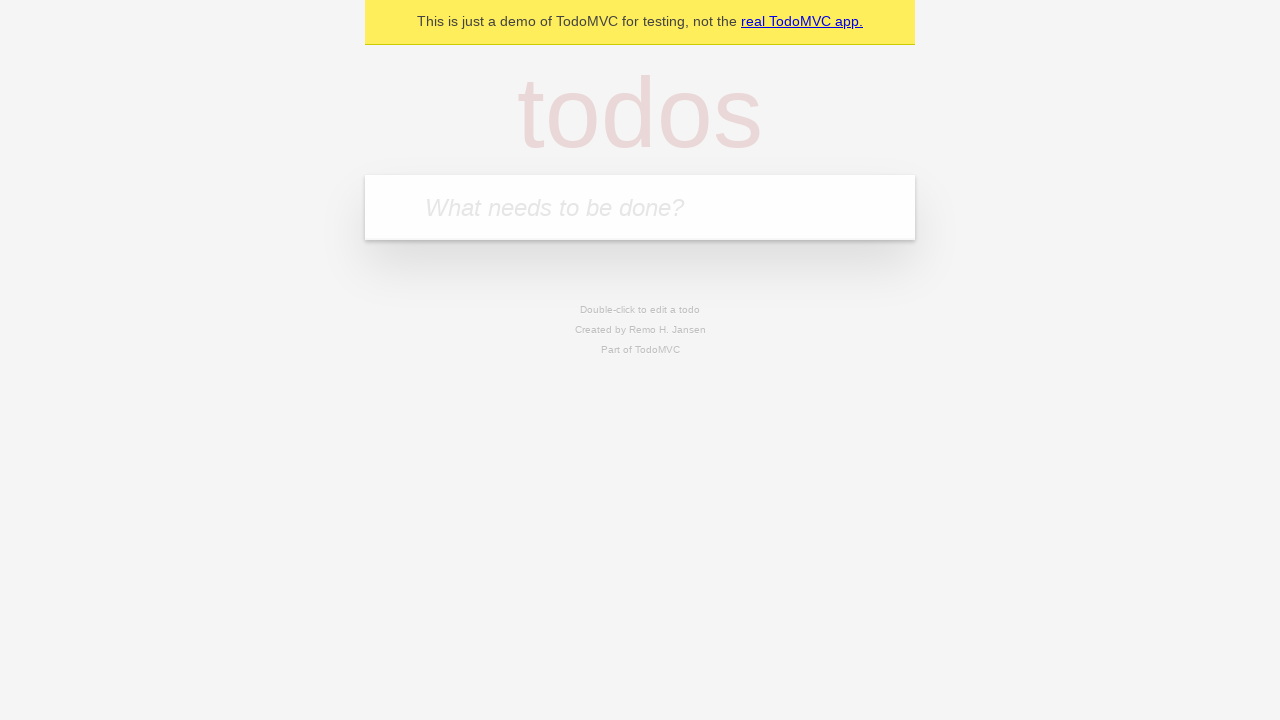

Filled todo input field with 'buy some cheese' on internal:attr=[placeholder="What needs to be done?"i]
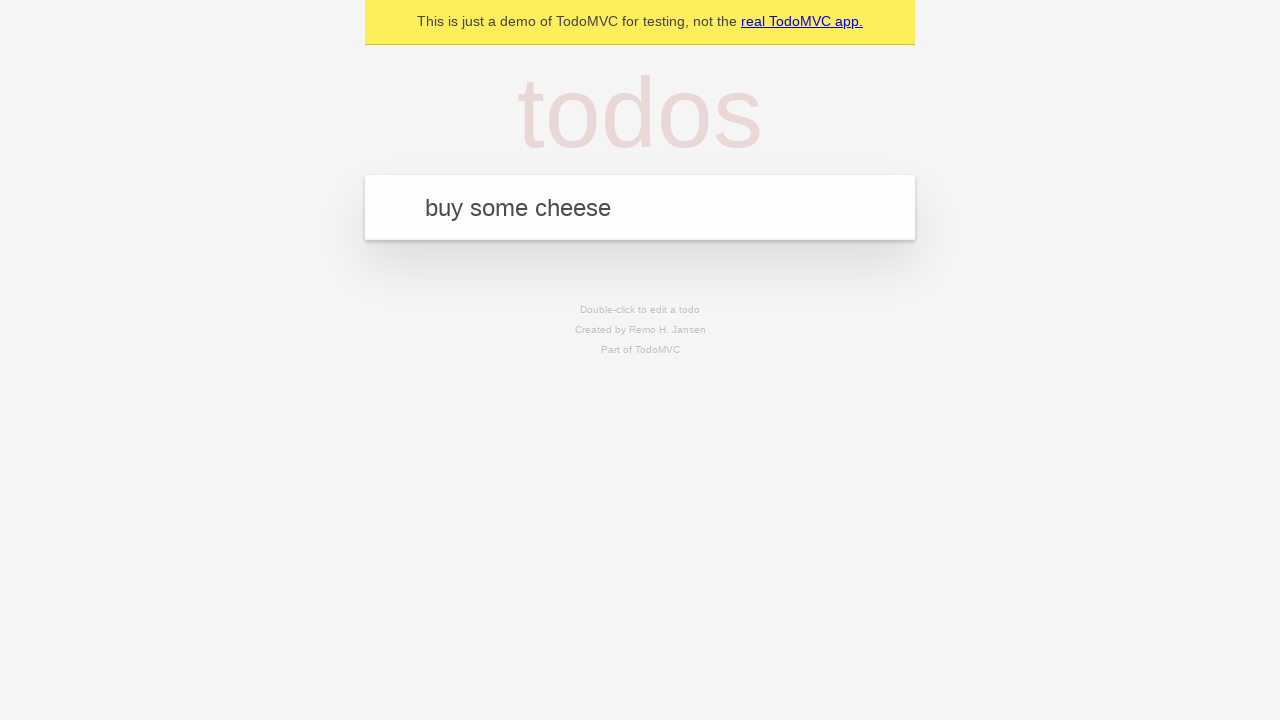

Pressed Enter to add first todo item on internal:attr=[placeholder="What needs to be done?"i]
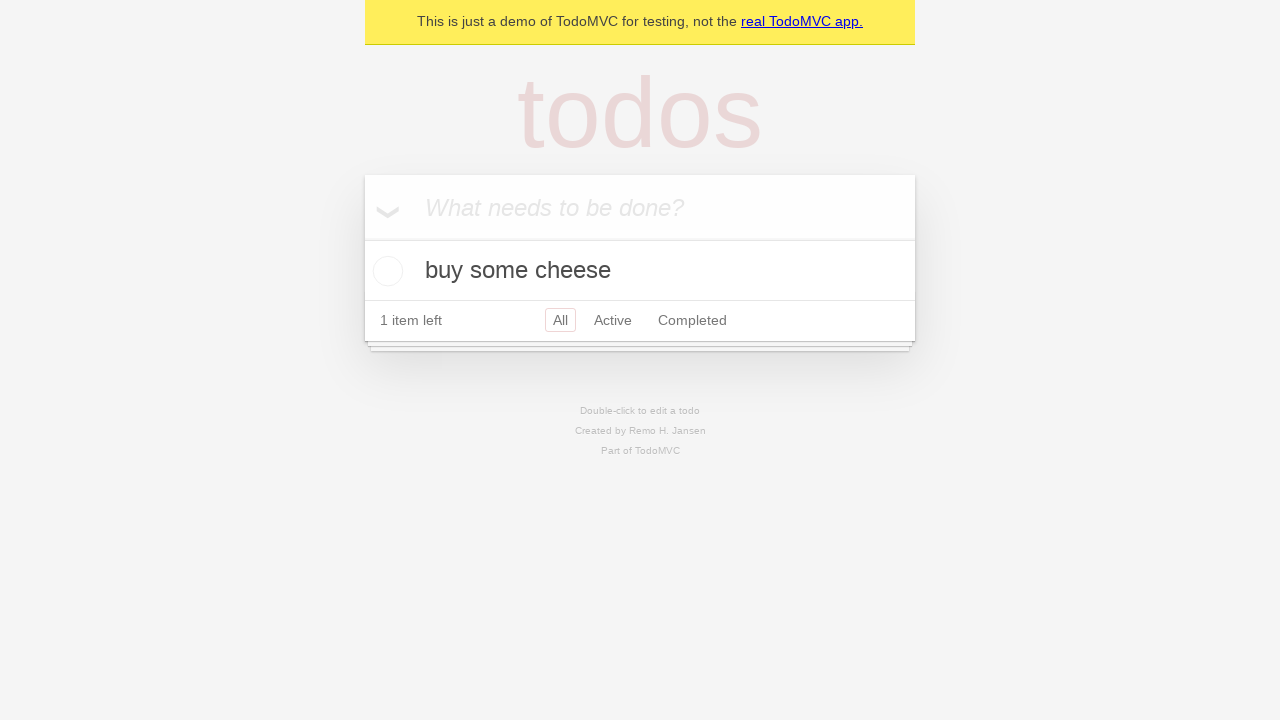

Filled todo input field with 'feed the cat' on internal:attr=[placeholder="What needs to be done?"i]
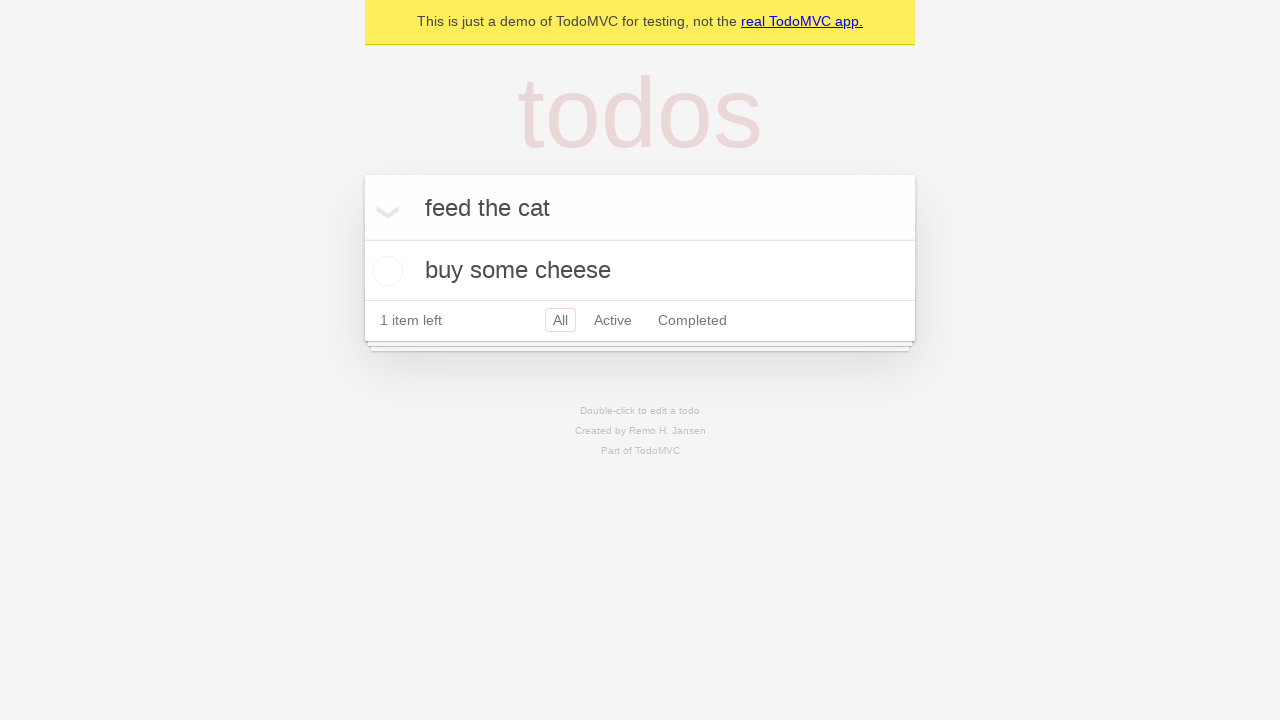

Pressed Enter to add second todo item on internal:attr=[placeholder="What needs to be done?"i]
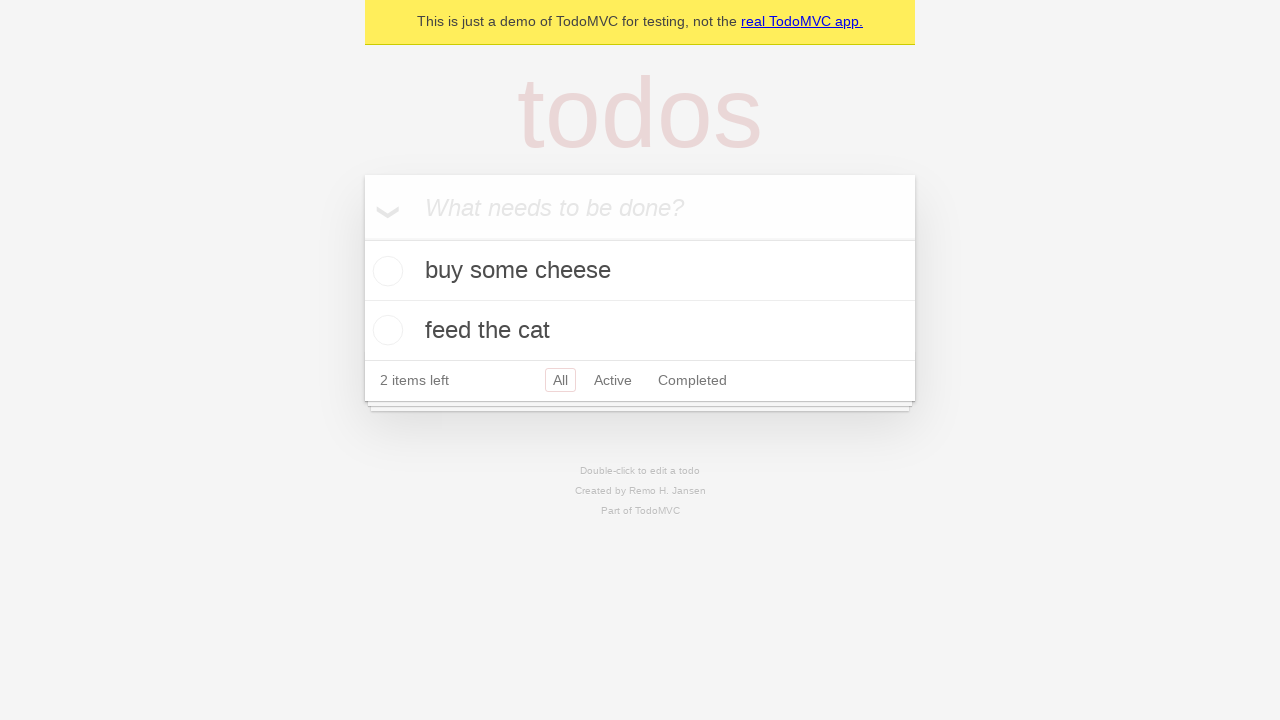

Filled todo input field with 'book a doctors appointment' on internal:attr=[placeholder="What needs to be done?"i]
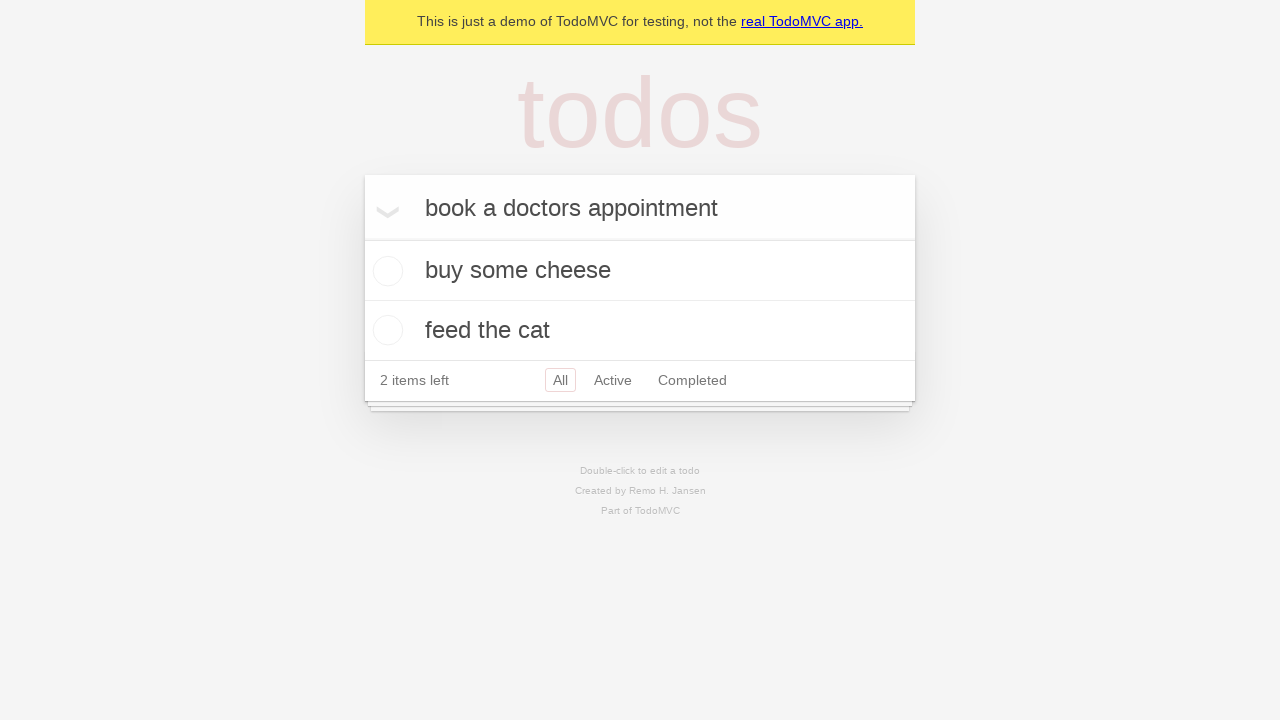

Pressed Enter to add third todo item on internal:attr=[placeholder="What needs to be done?"i]
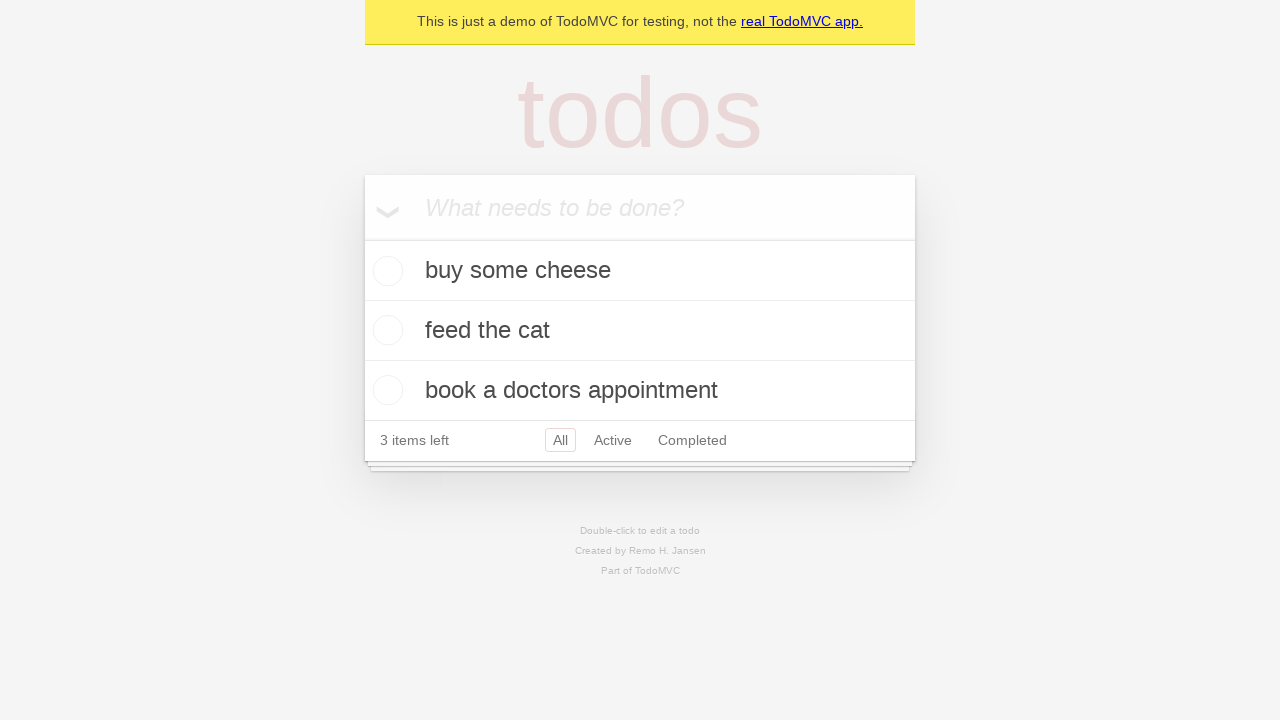

Clicked 'Mark all as complete' checkbox to mark all todos as completed at (362, 238) on internal:label="Mark all as complete"i
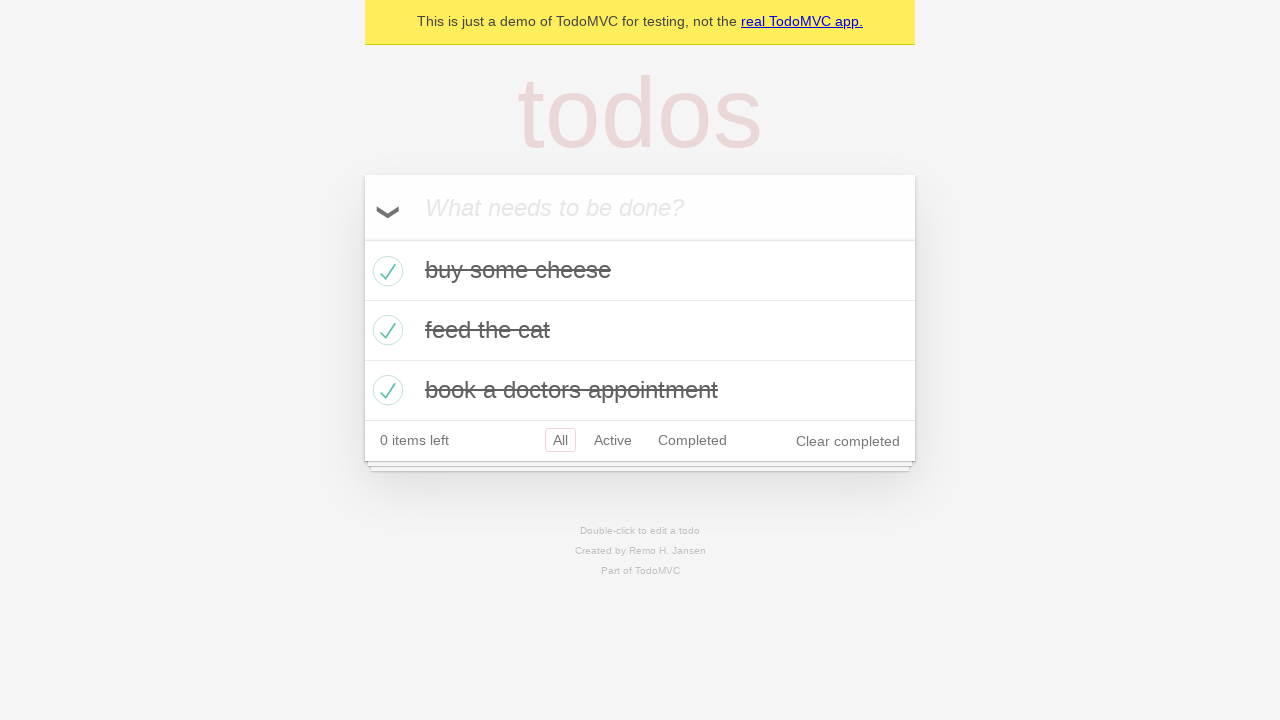

Verified all todo items are marked as completed
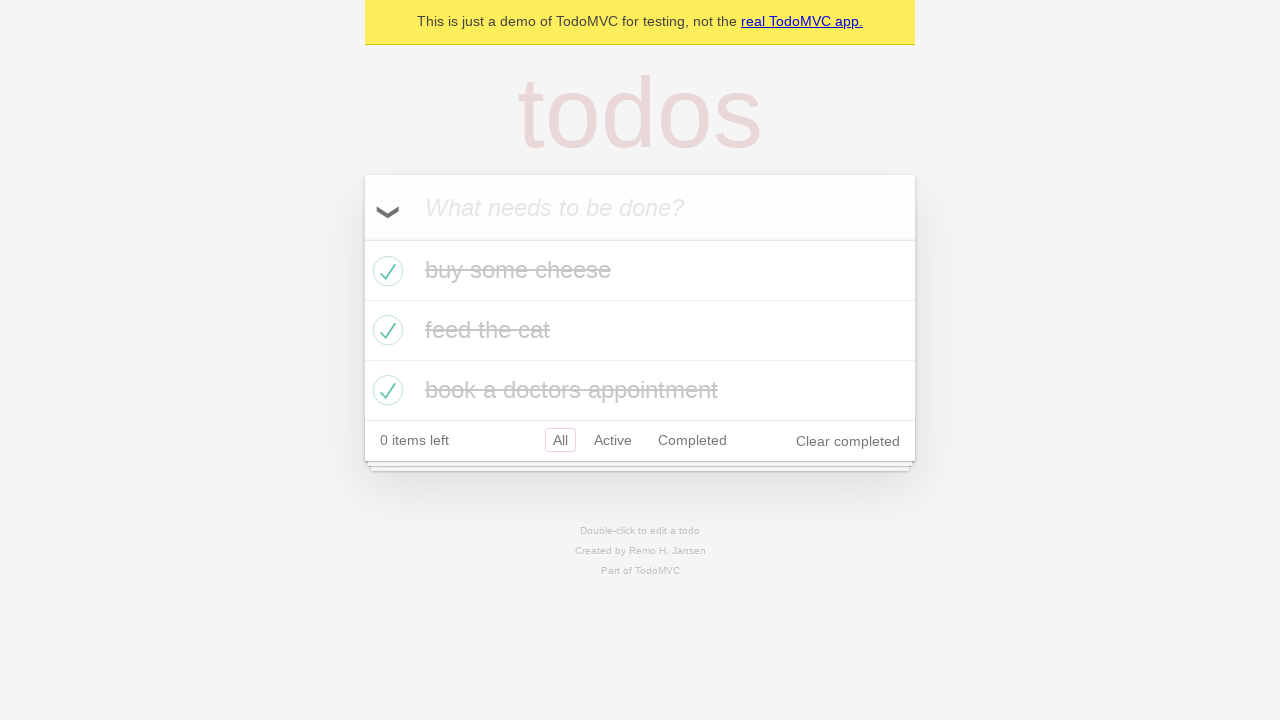

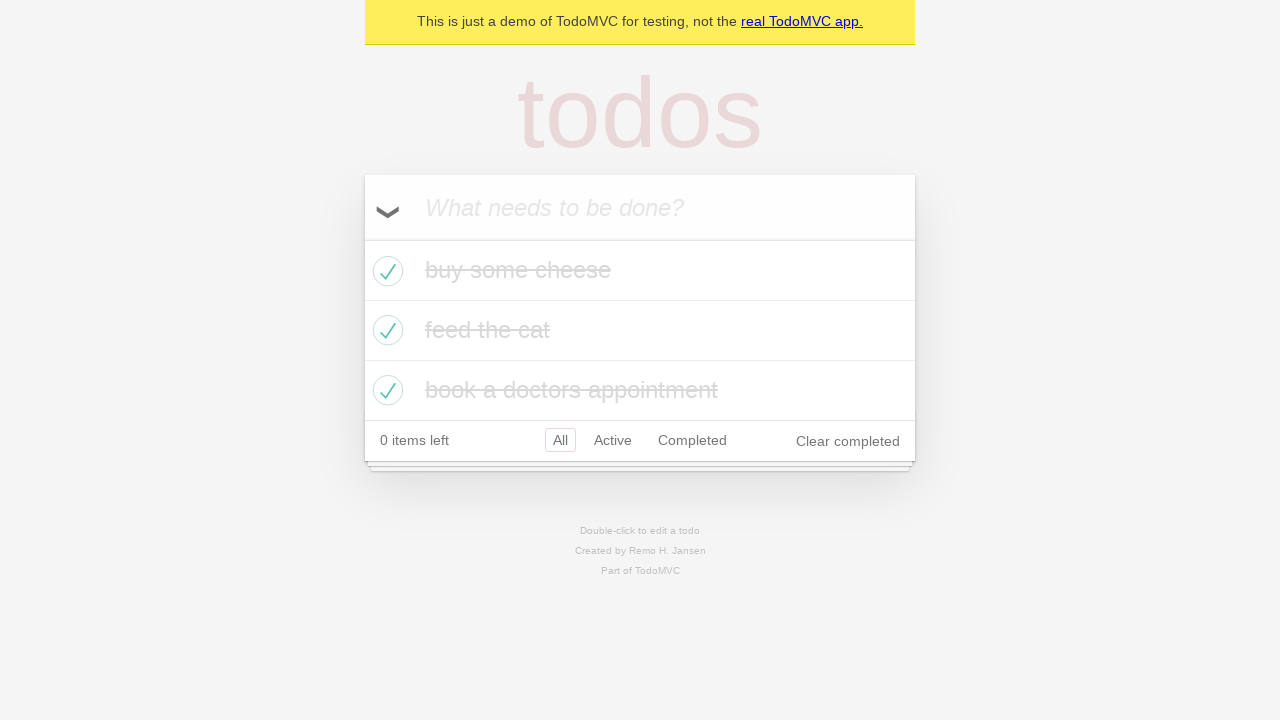